Navigates to the Slot Machine Script website and verifies the page title matches the expected value "Add a HTML5 Slot Machine to your Site"

Starting URL: http://slotmachinescript.com/

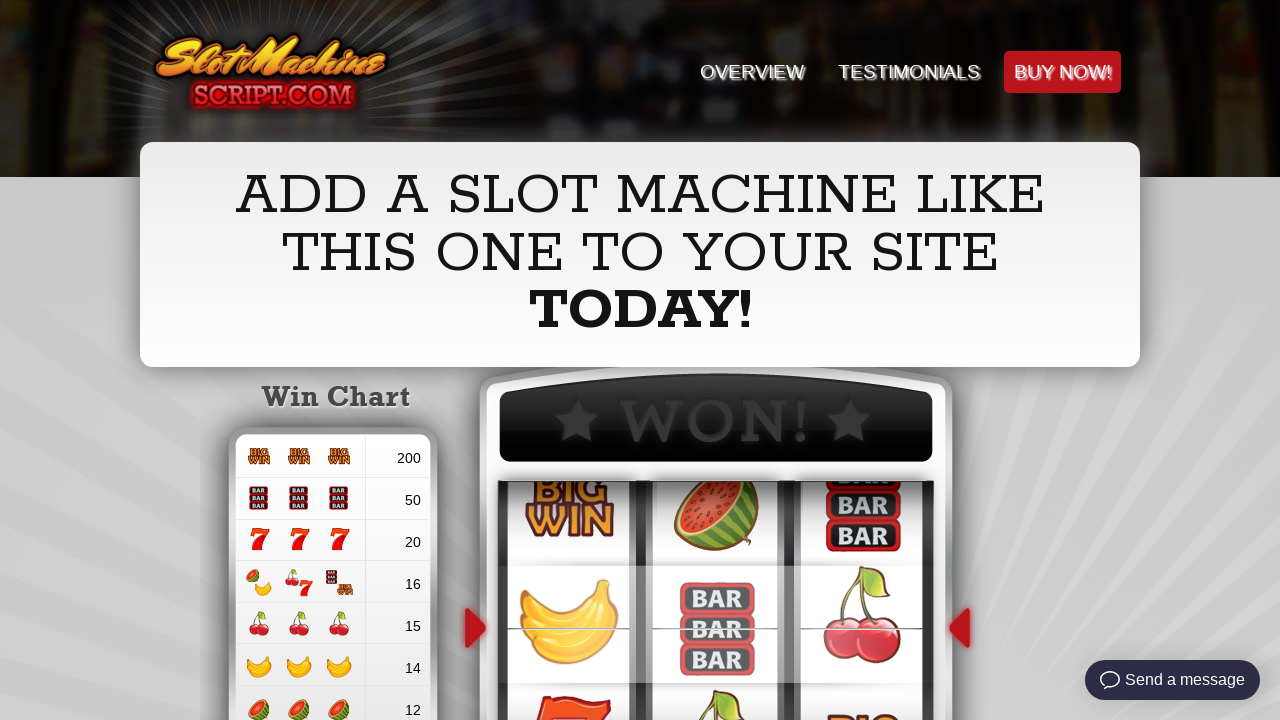

Navigated to Slot Machine Script website at http://slotmachinescript.com/
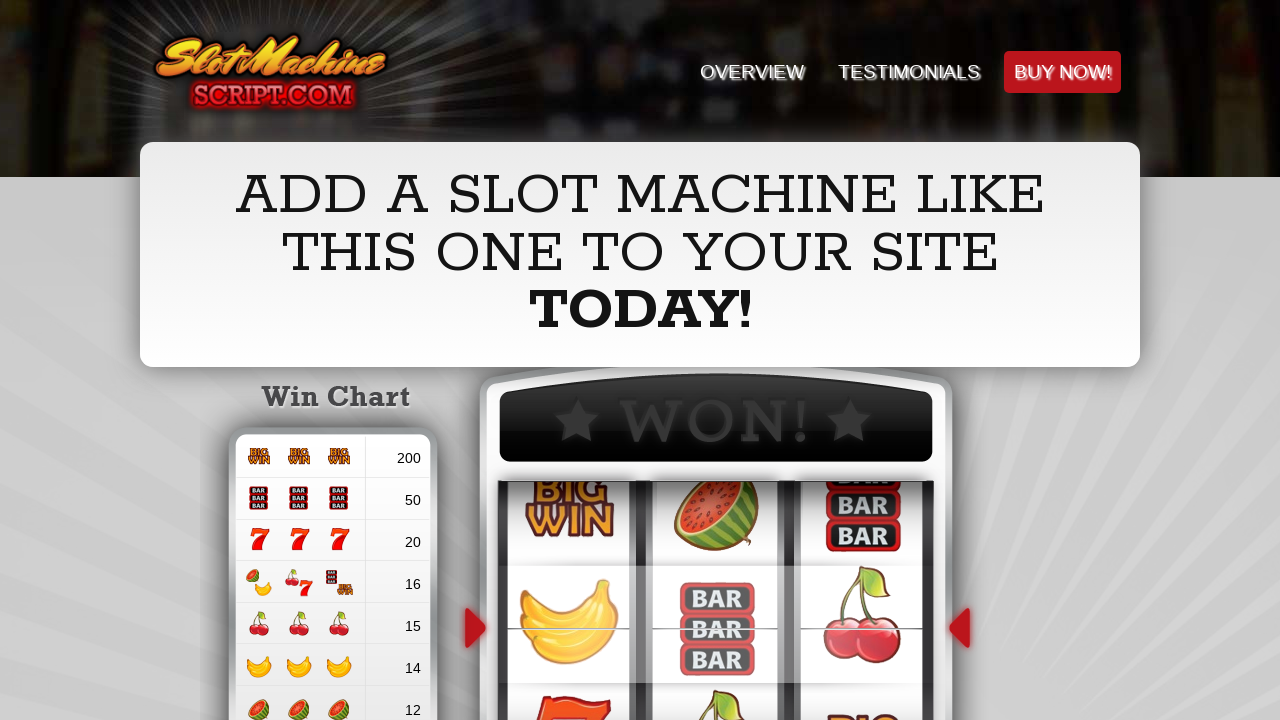

Verified page title matches expected value 'Add a HTML5 Slot Machine to your Site'
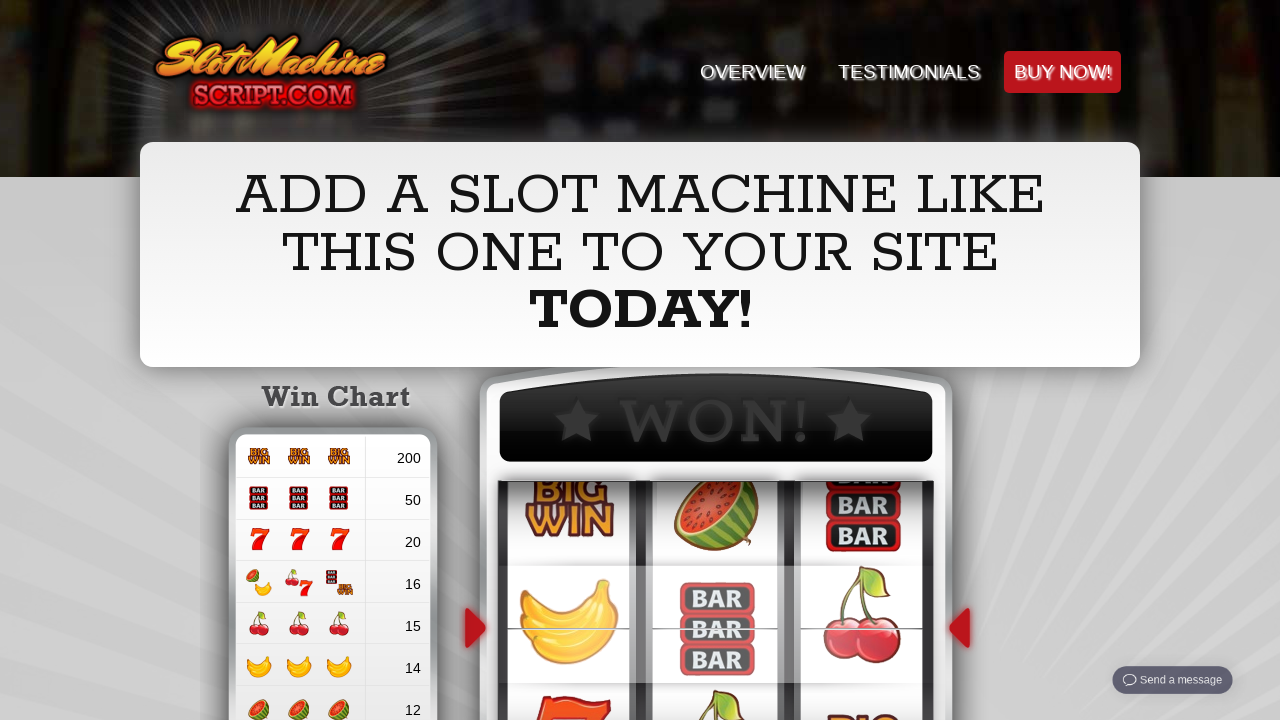

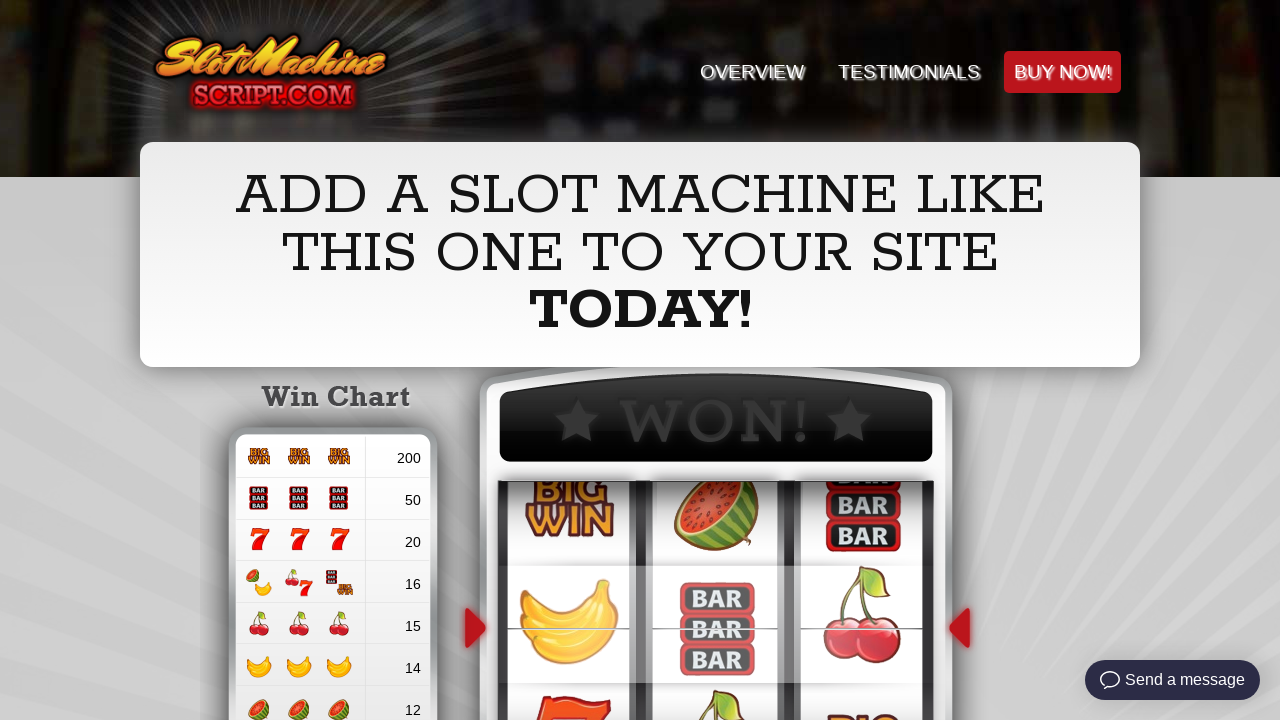